Tests opening a new tab by clicking on the tabbed windows option and then clicking the button to open a new tab

Starting URL: https://demo.automationtesting.in/Windows.html

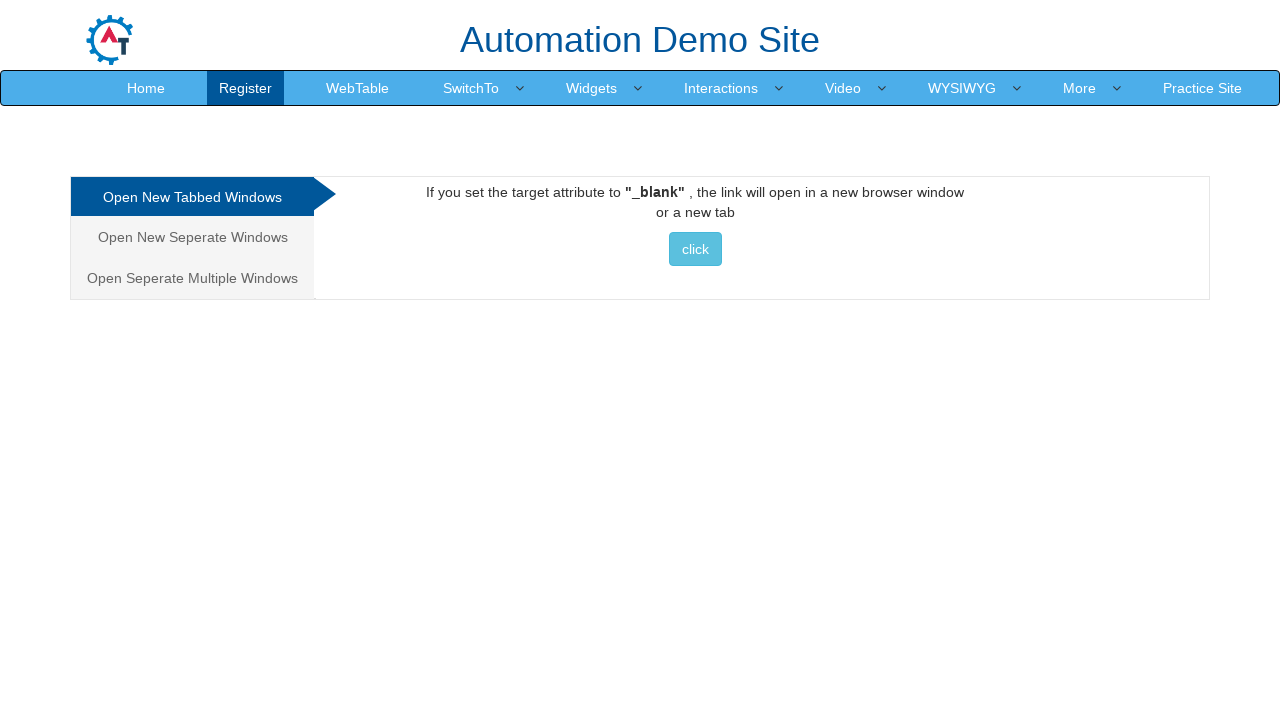

Navigated to Windows test page
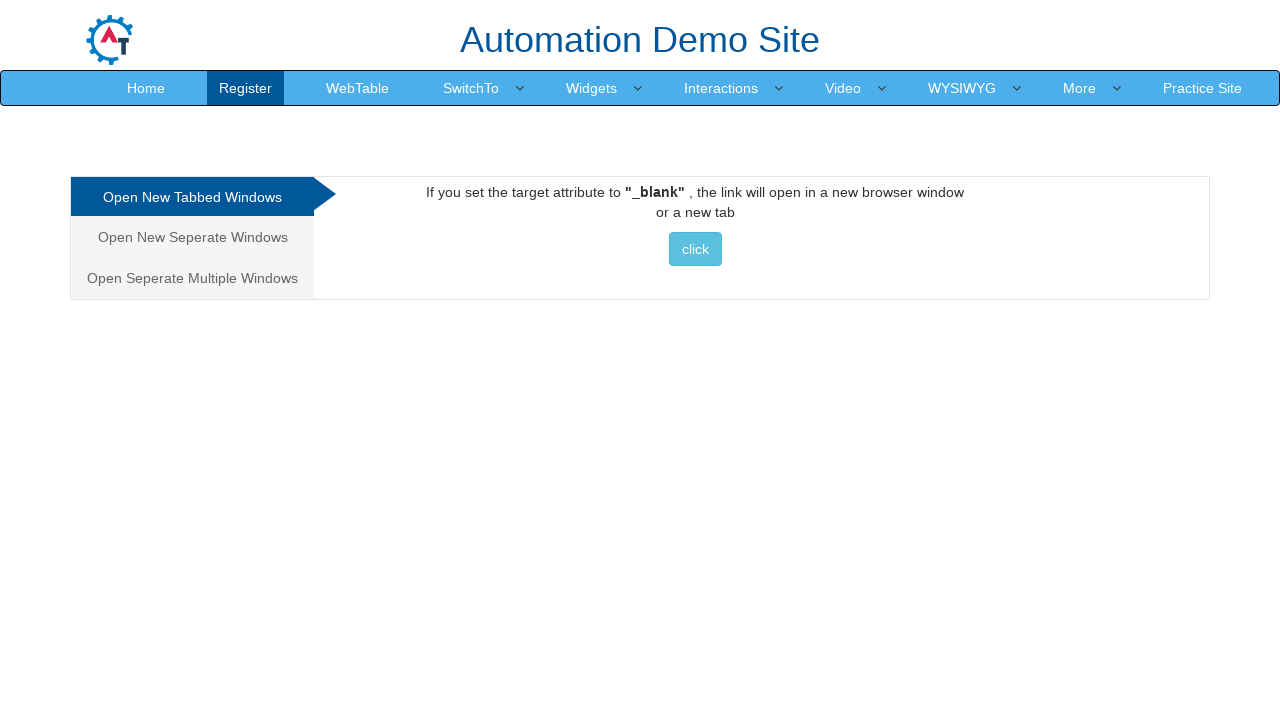

Clicked on 'Open New Tabbed Windows' link at (192, 197) on xpath=//a[contains(text(),'Open New Tabbed Windows')]
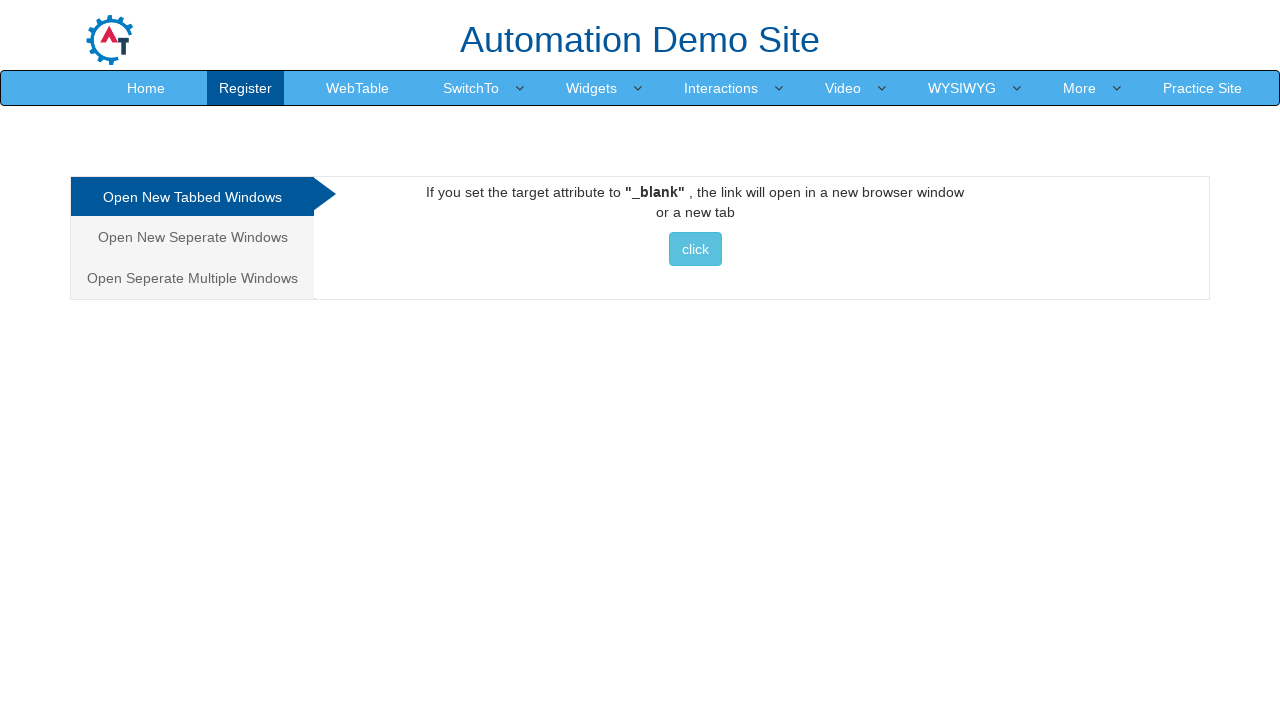

Clicked button to open new tab at (695, 249) on xpath=//a/button[contains(text(),'click')]
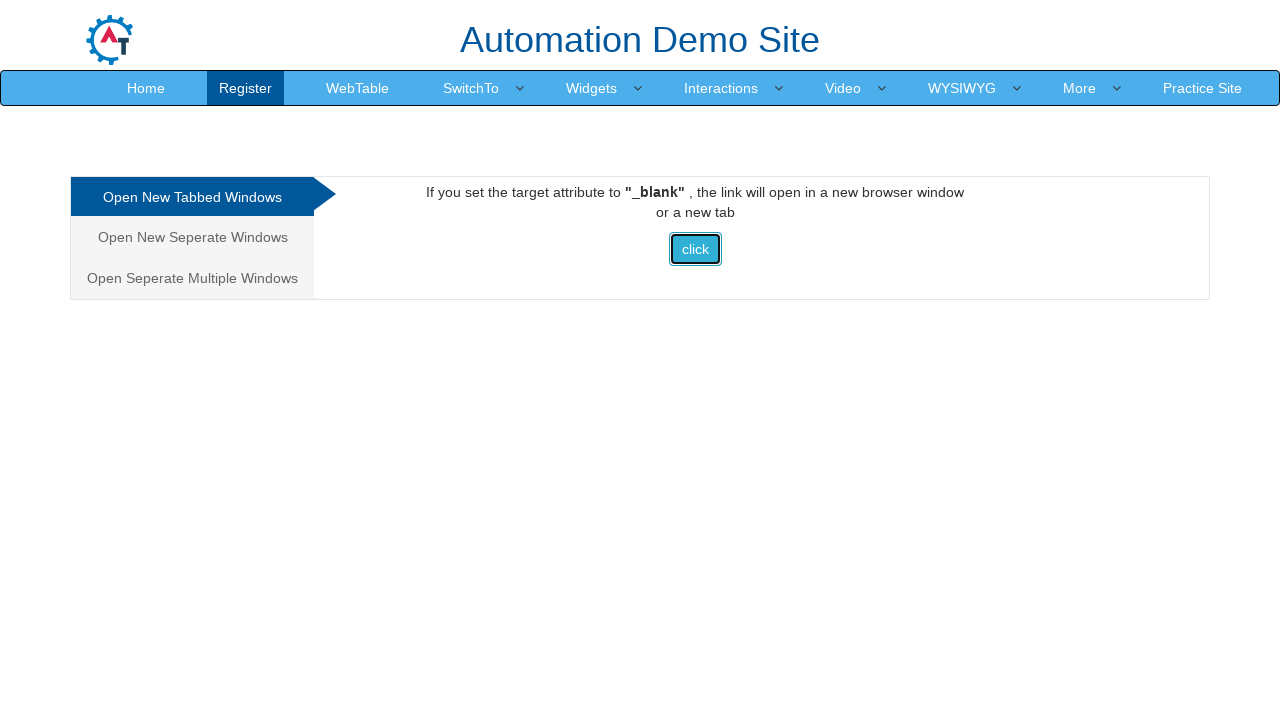

Retrieved new tab title: Selenium
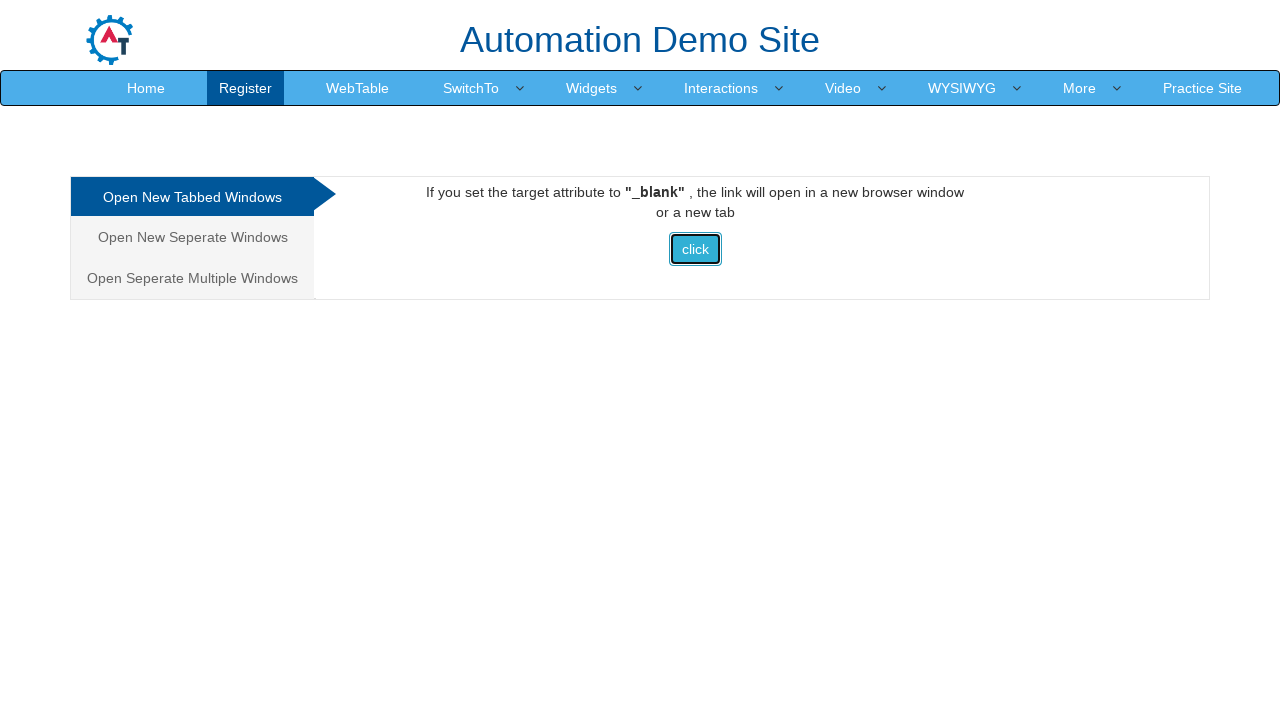

Retrieved original tab title: Frames & windows
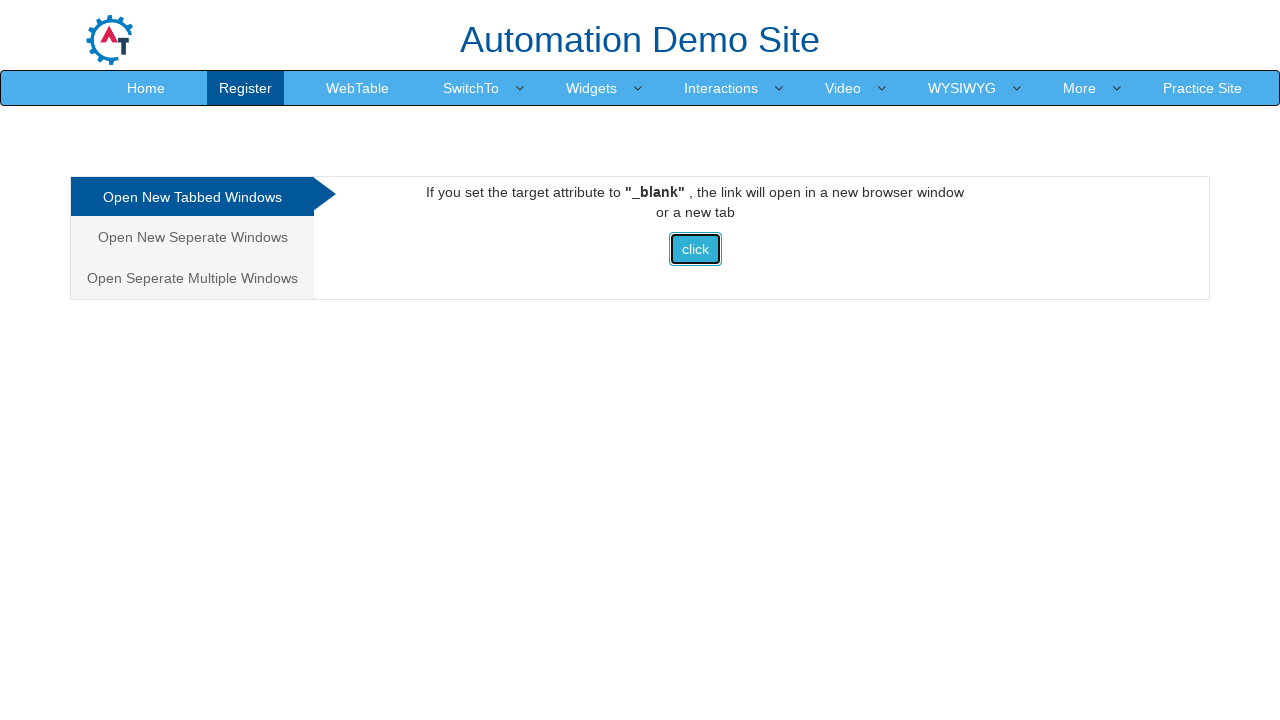

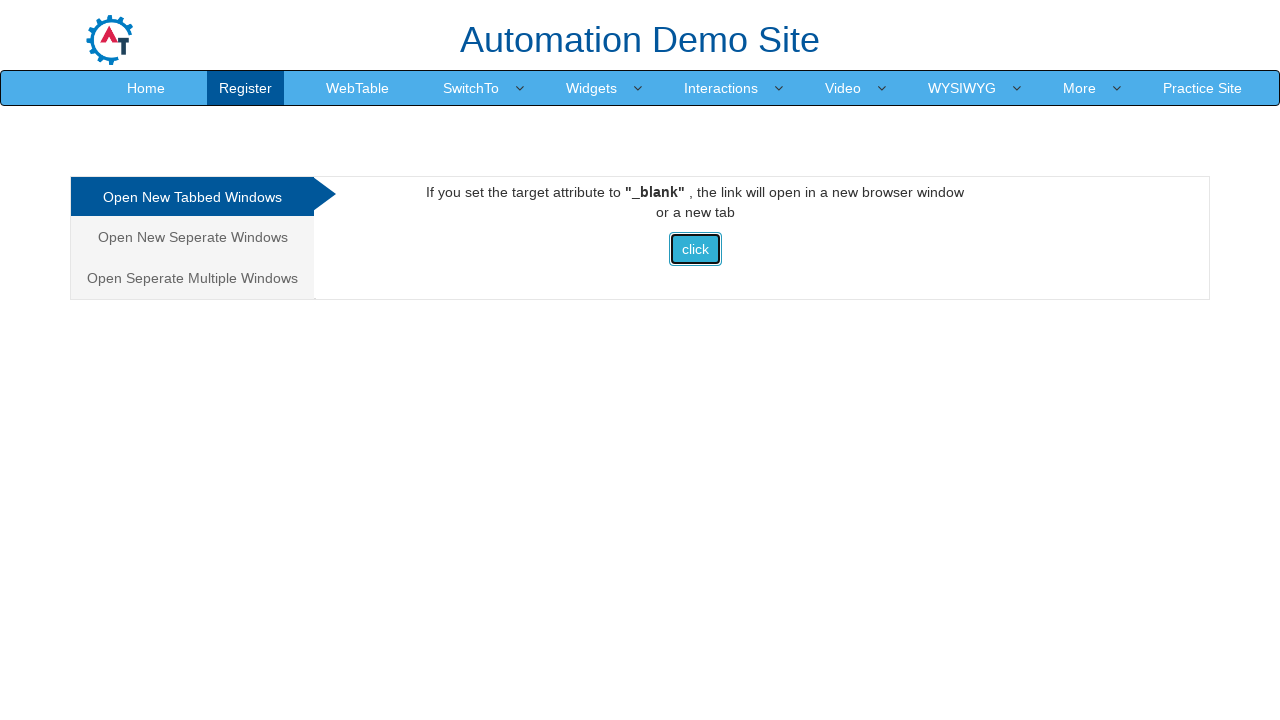